Tests the "Load More" pagination functionality on Rotten Tomatoes movies in theaters page by clicking the load more button multiple times to load additional movie content.

Starting URL: https://www.rottentomatoes.com/browse/movies_in_theaters/

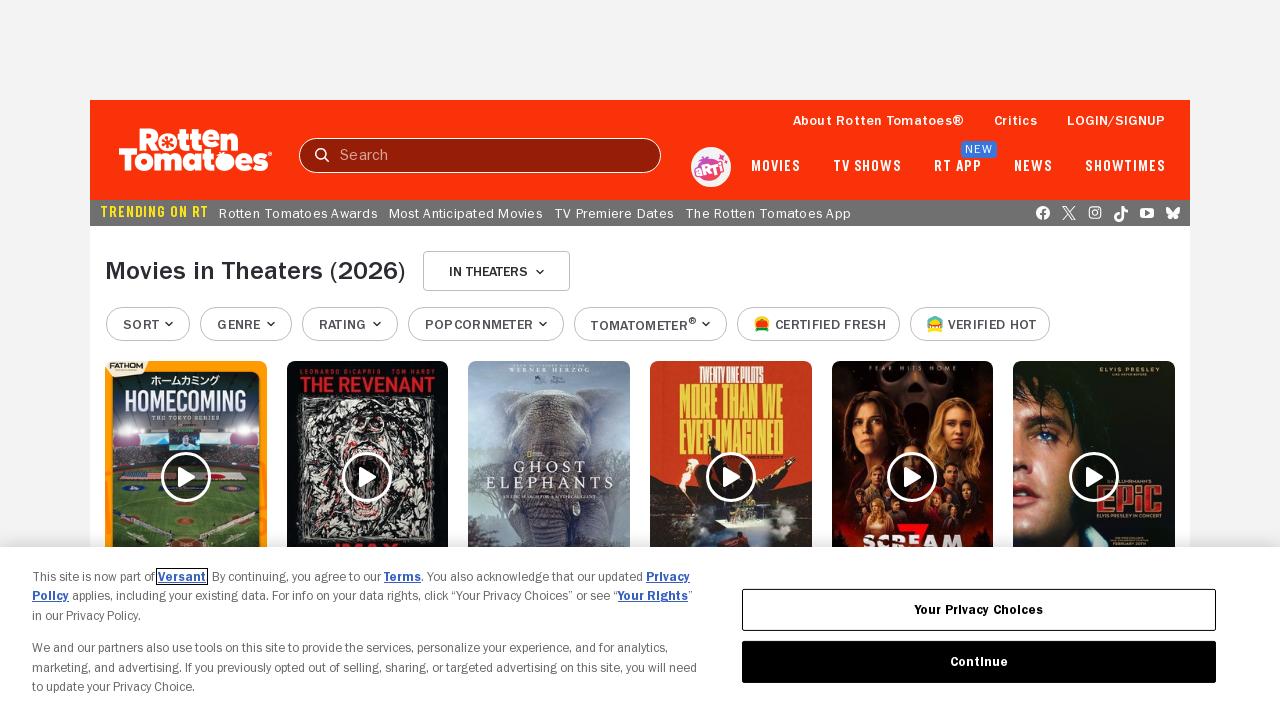

Waited for initial movie tiles to load on Rotten Tomatoes movies in theaters page
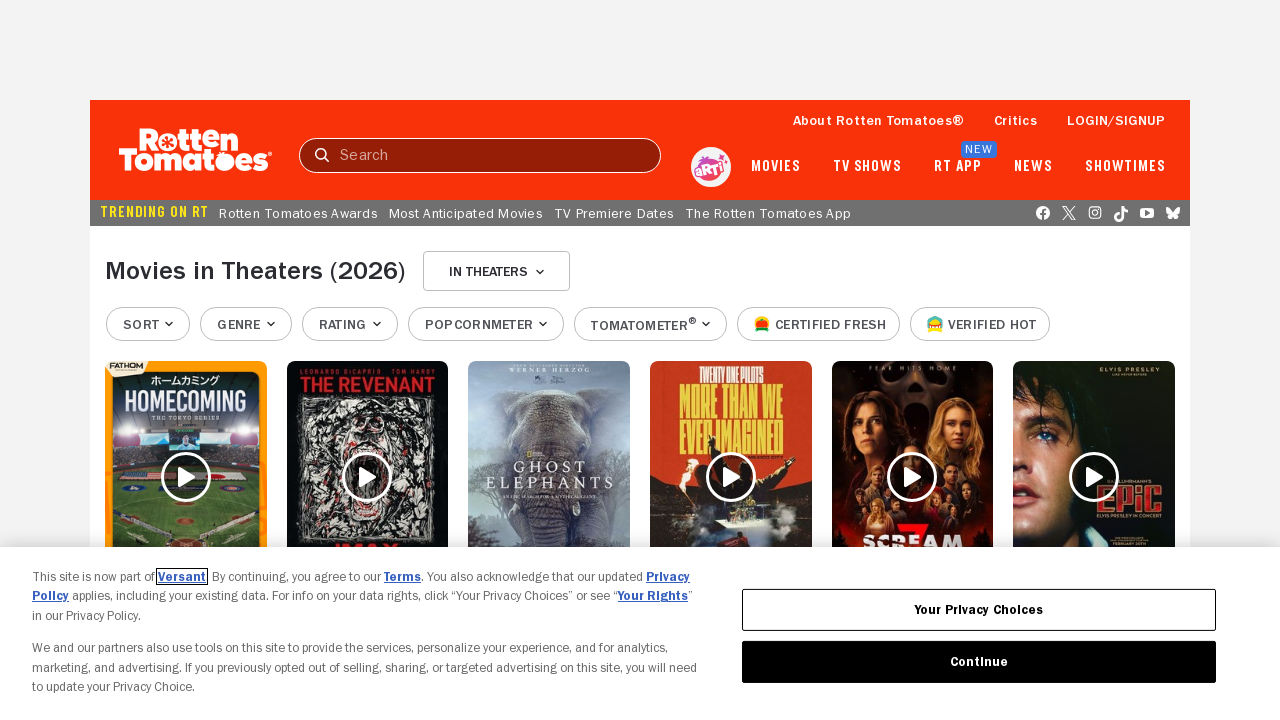

Clicked Load More button (iteration 1) at (640, 397) on div.discovery__actions button
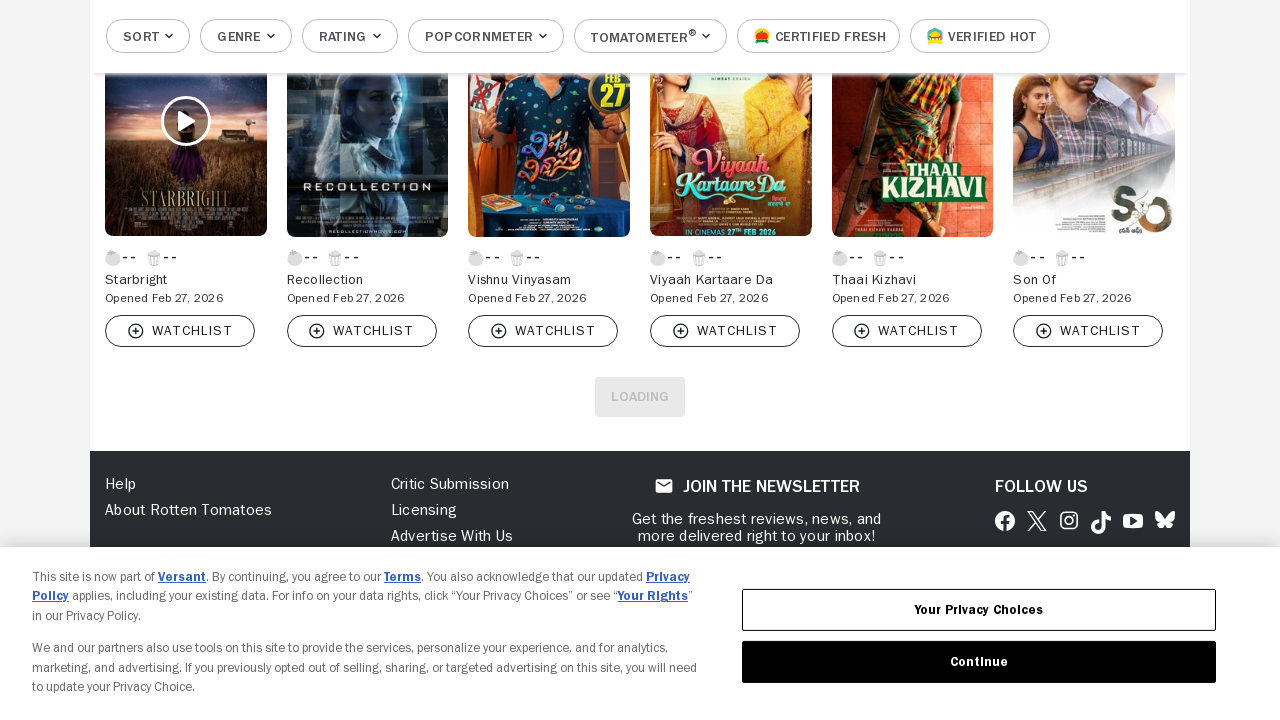

Waited for new content to load after clicking Load More (iteration 1)
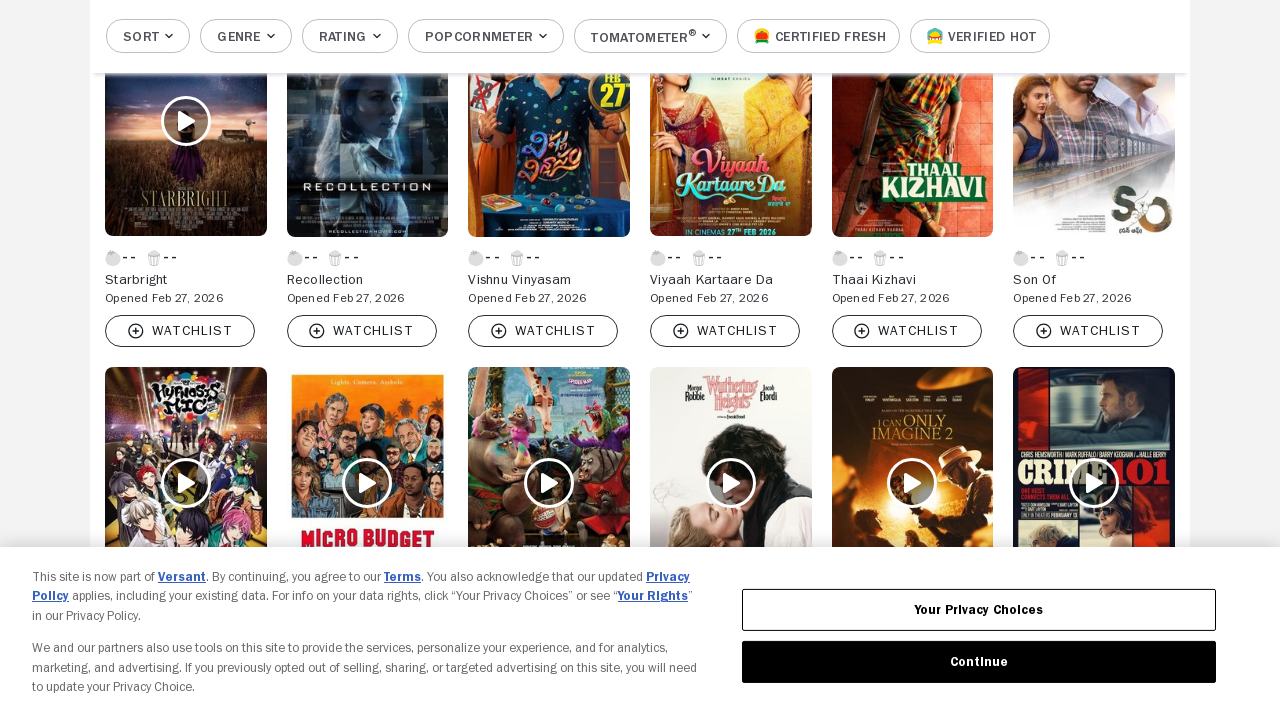

Clicked Load More button (iteration 2) at (640, 396) on div.discovery__actions button
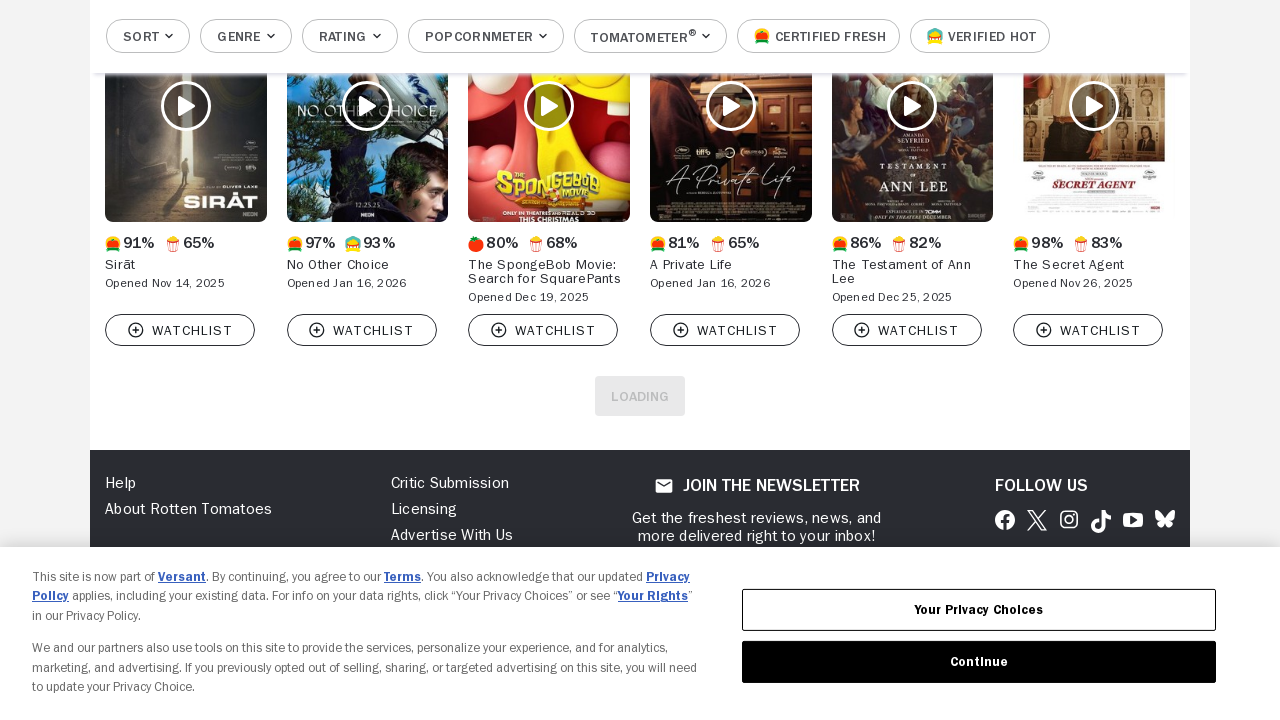

Waited for new content to load after clicking Load More (iteration 2)
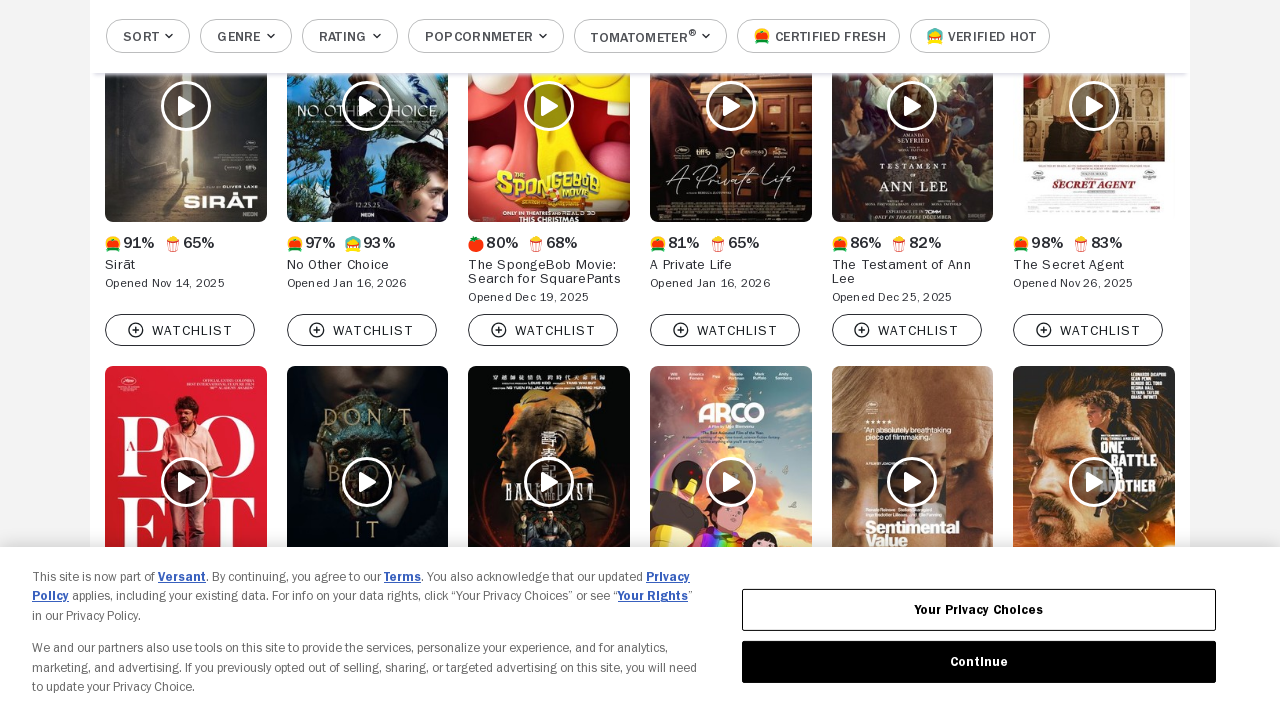

Clicked Load More button (iteration 3) at (640, 396) on div.discovery__actions button
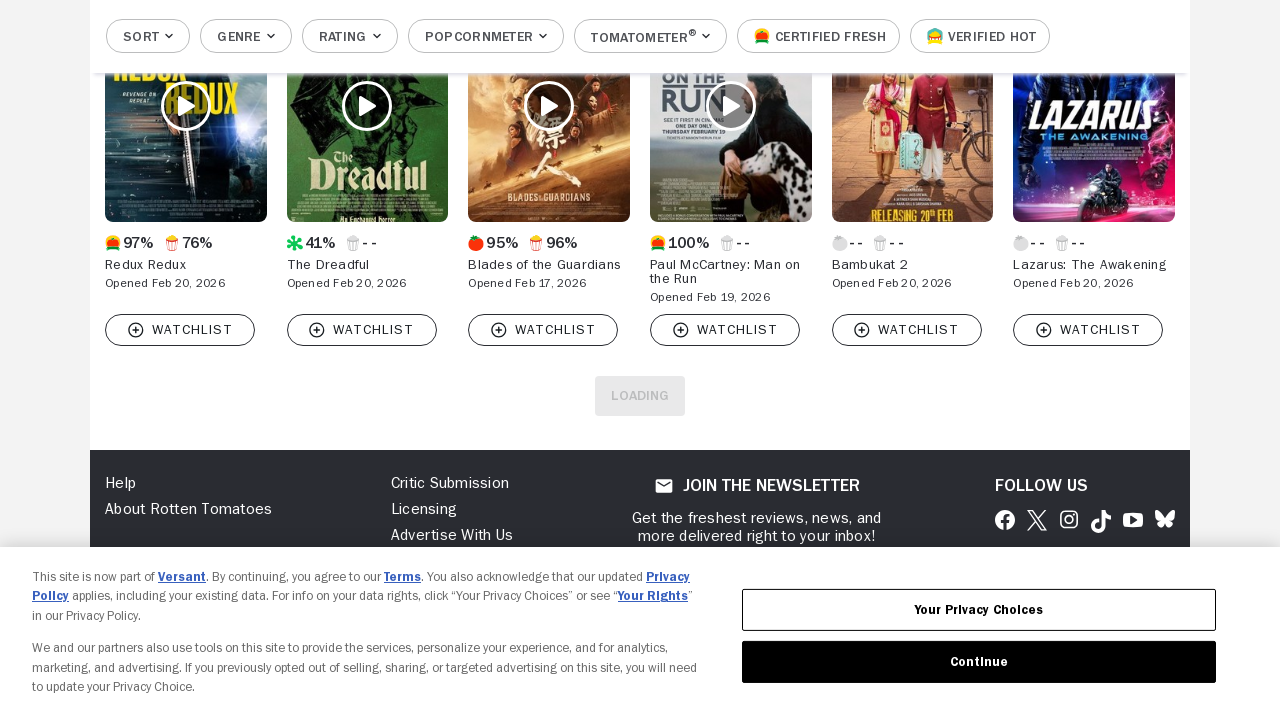

Waited for new content to load after clicking Load More (iteration 3)
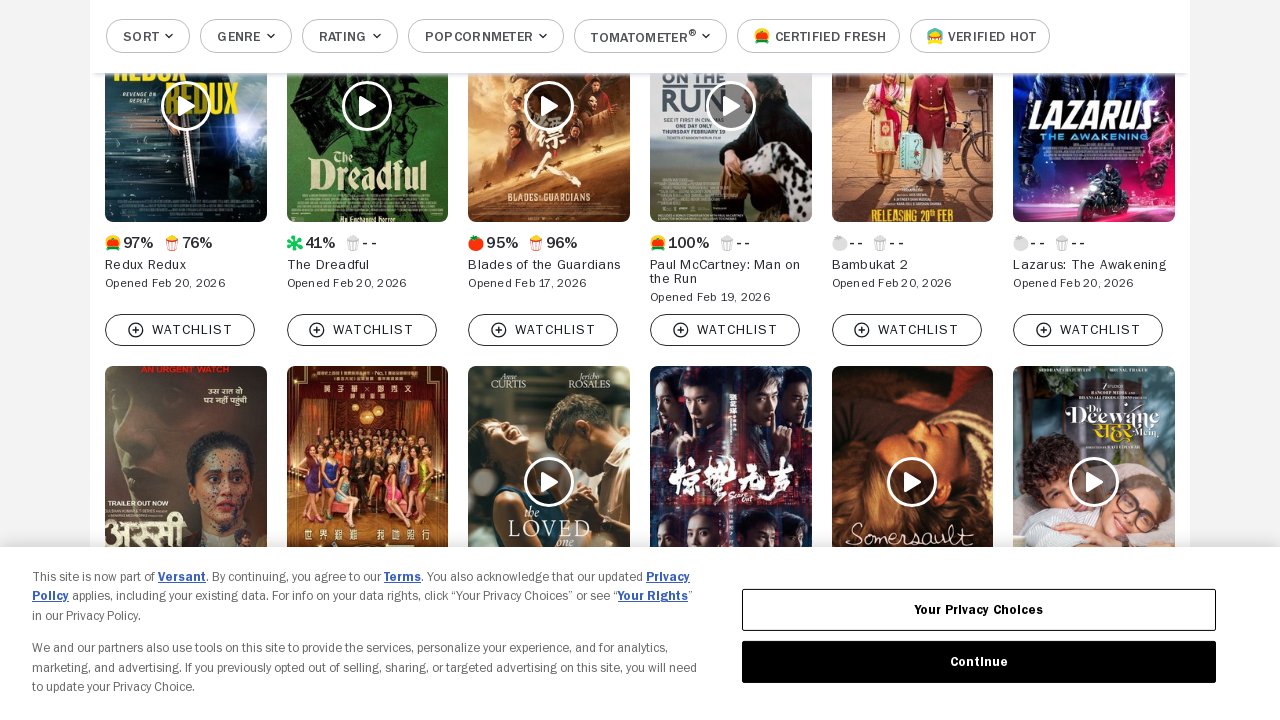

Verified movies are displayed on the page after Load More pagination
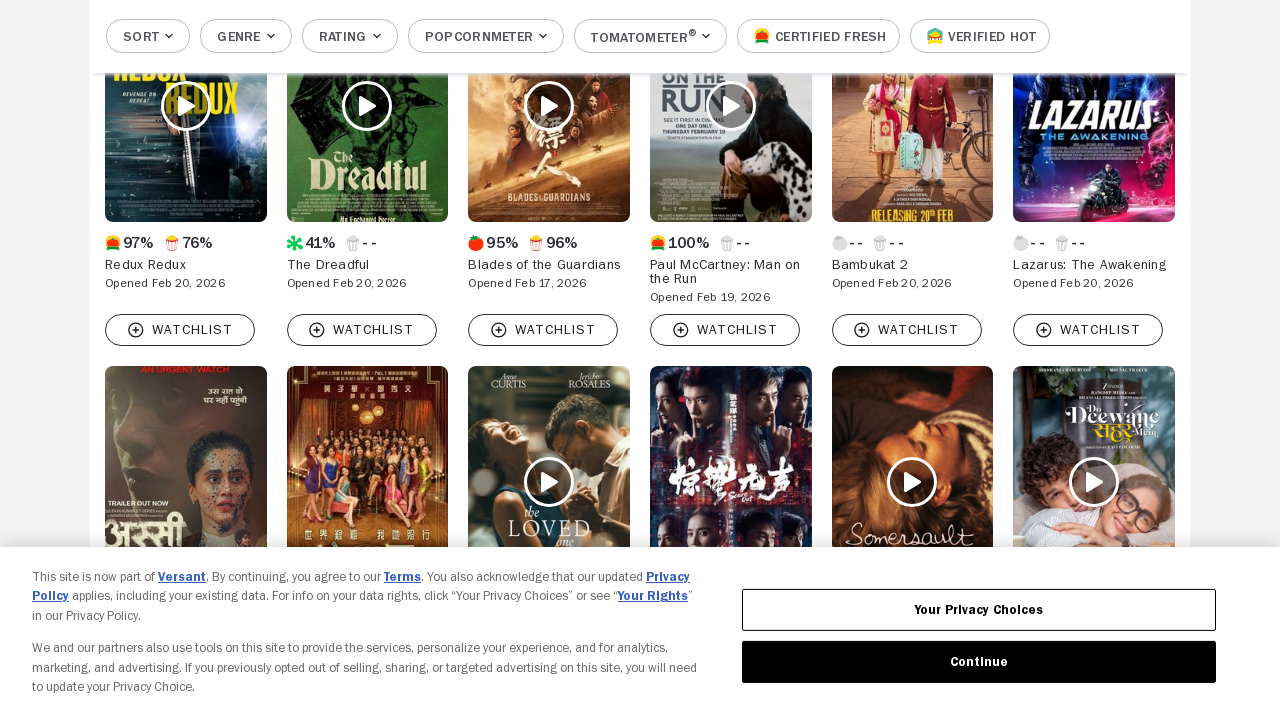

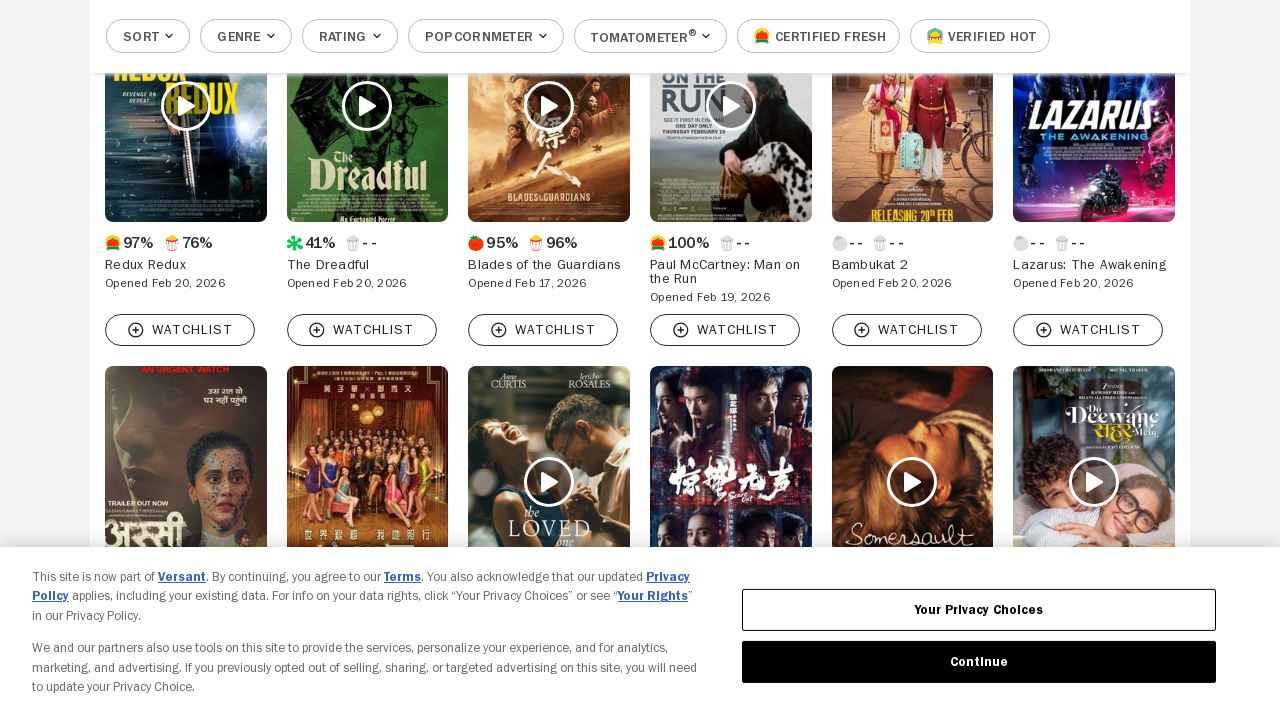